Tests date selection functionality by opening the date picker and attempting to select a date

Starting URL: https://www.spicejet.com/

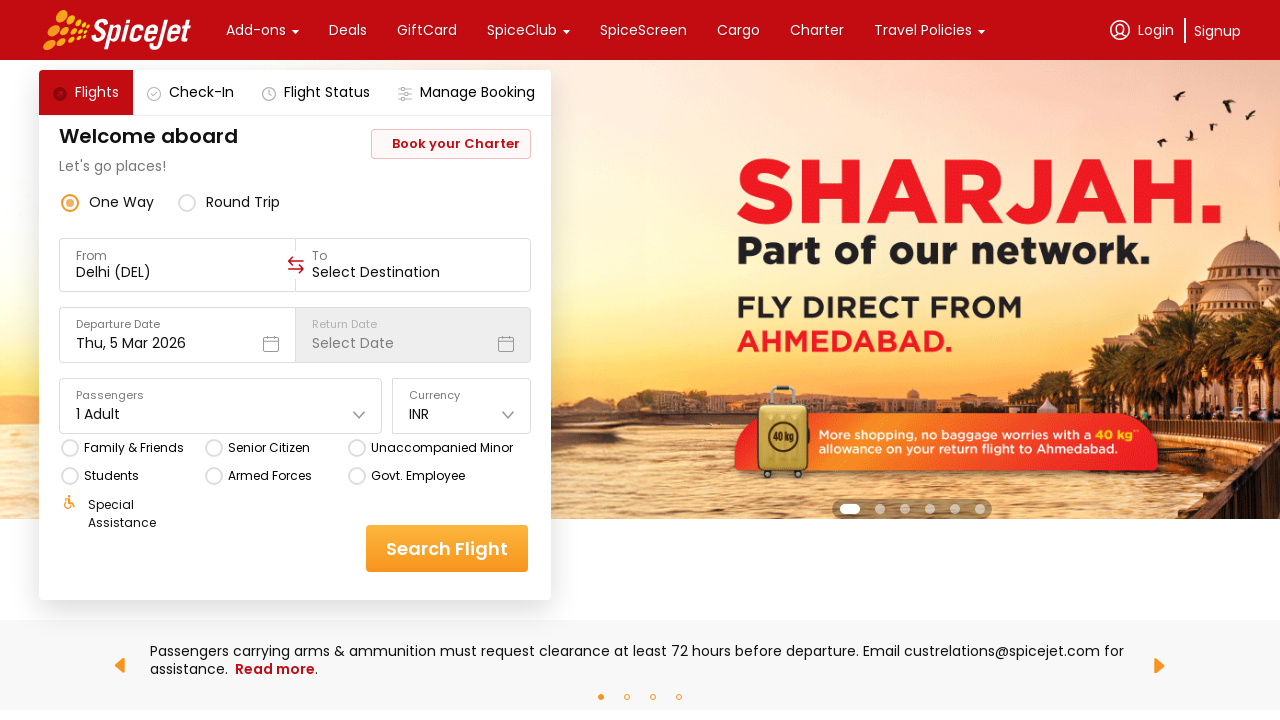

Clicked on 'Select Date' button to open date picker at (352, 344) on xpath=//div[text()='Select Date']
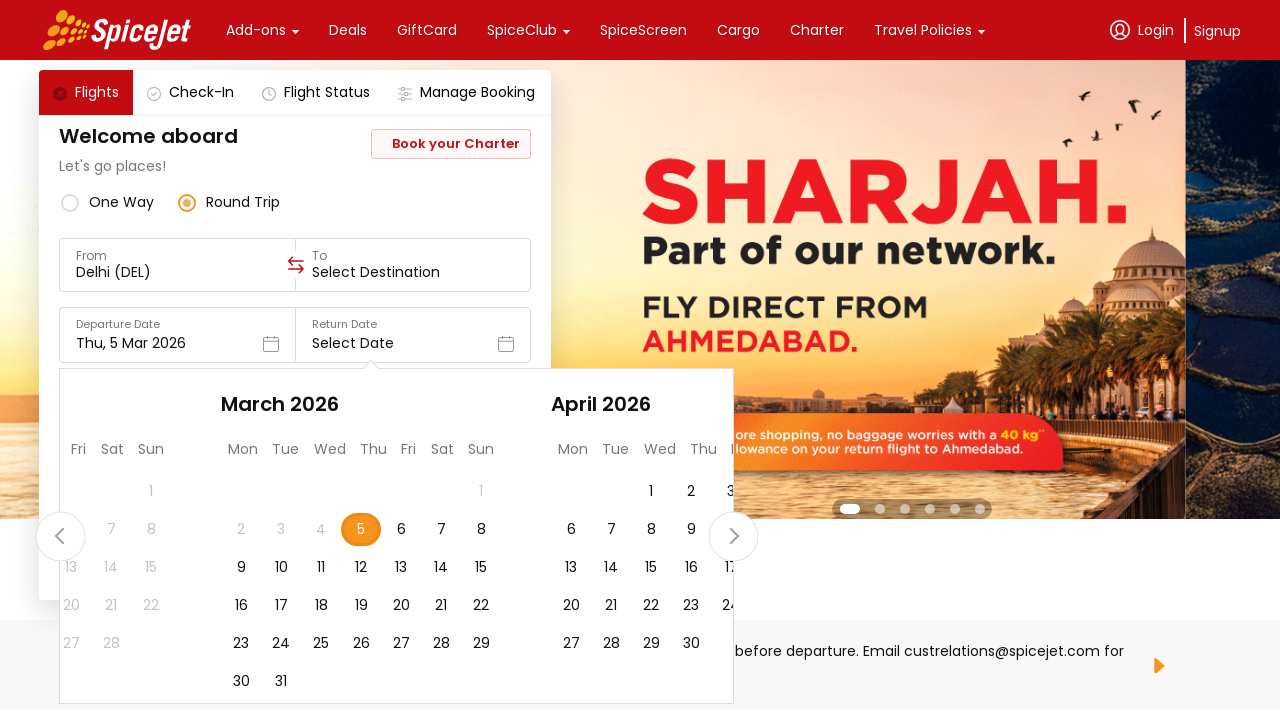

Date picker calendar appeared and loaded
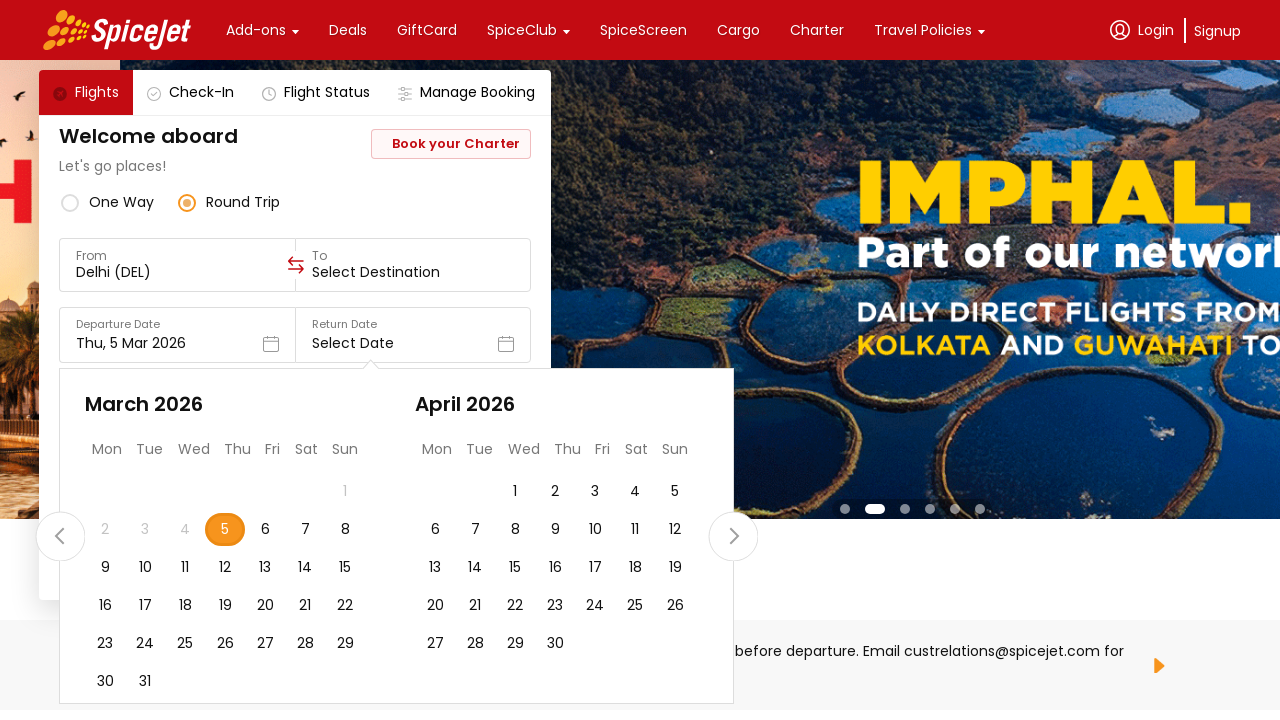

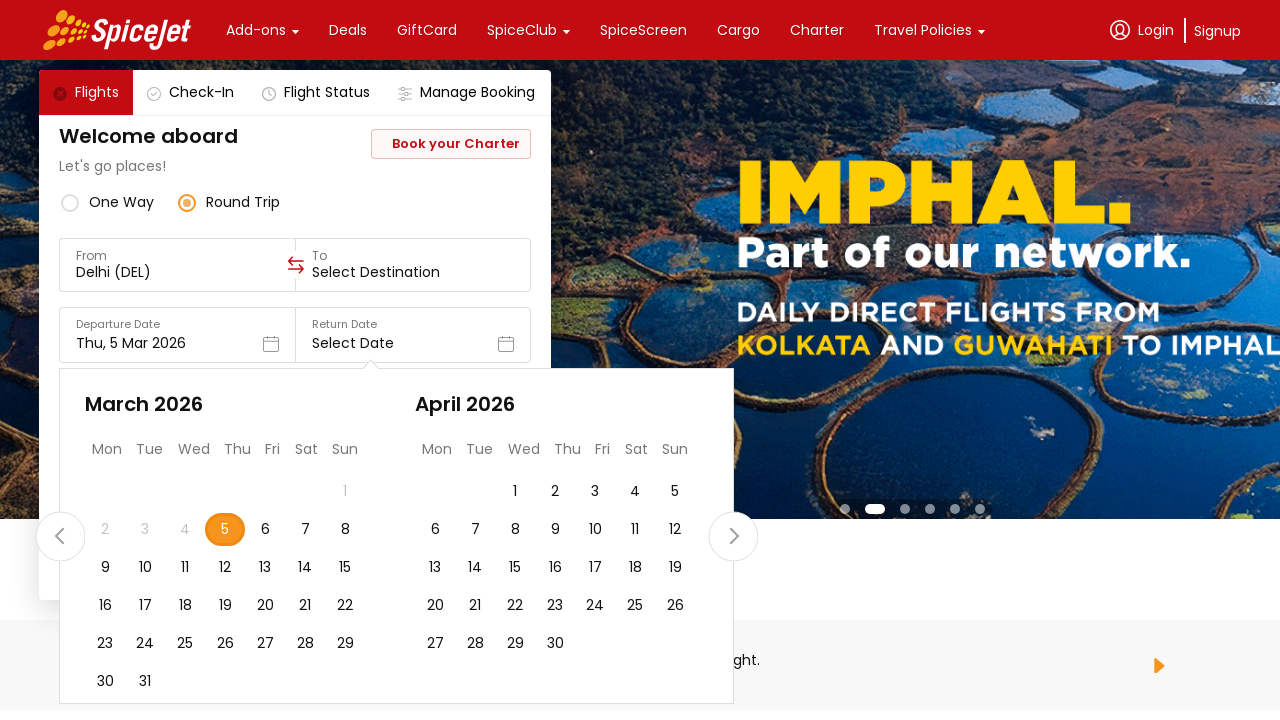